Tests drag and drop functionality by dragging a draggable element to a droppable target area within an iframe

Starting URL: https://jqueryui.com/droppable/

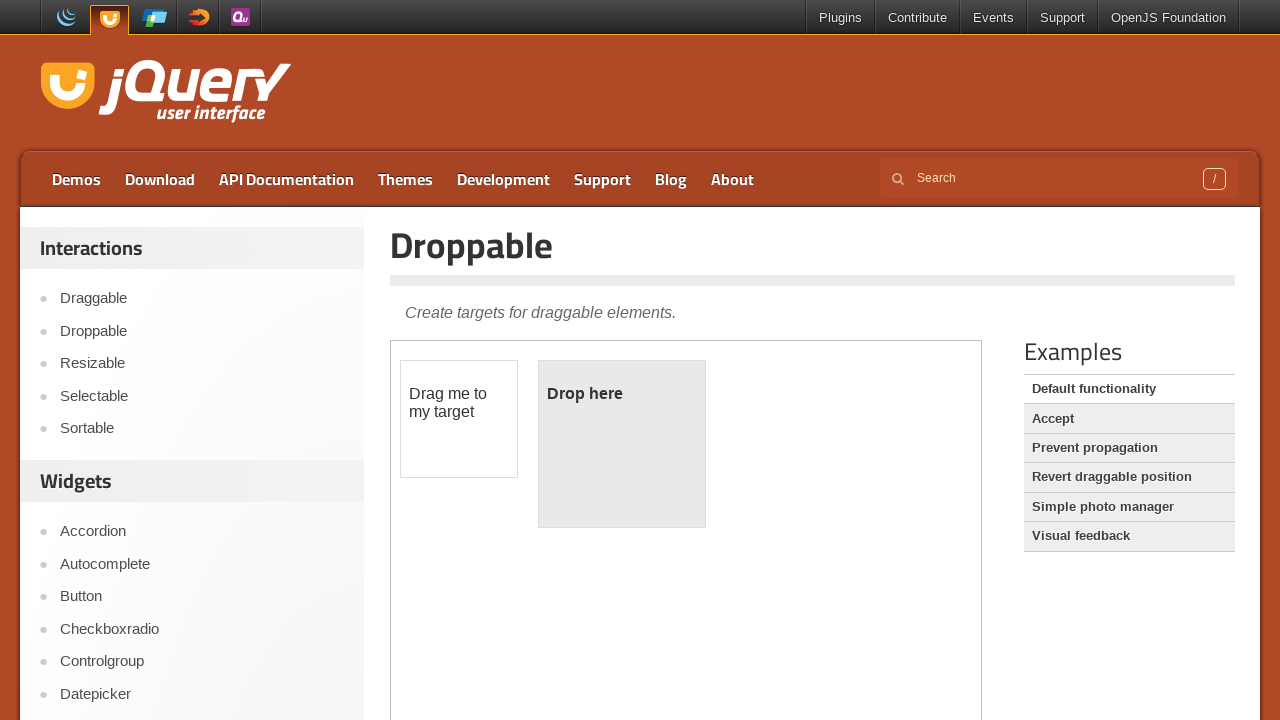

Located iframe containing drag and drop demo
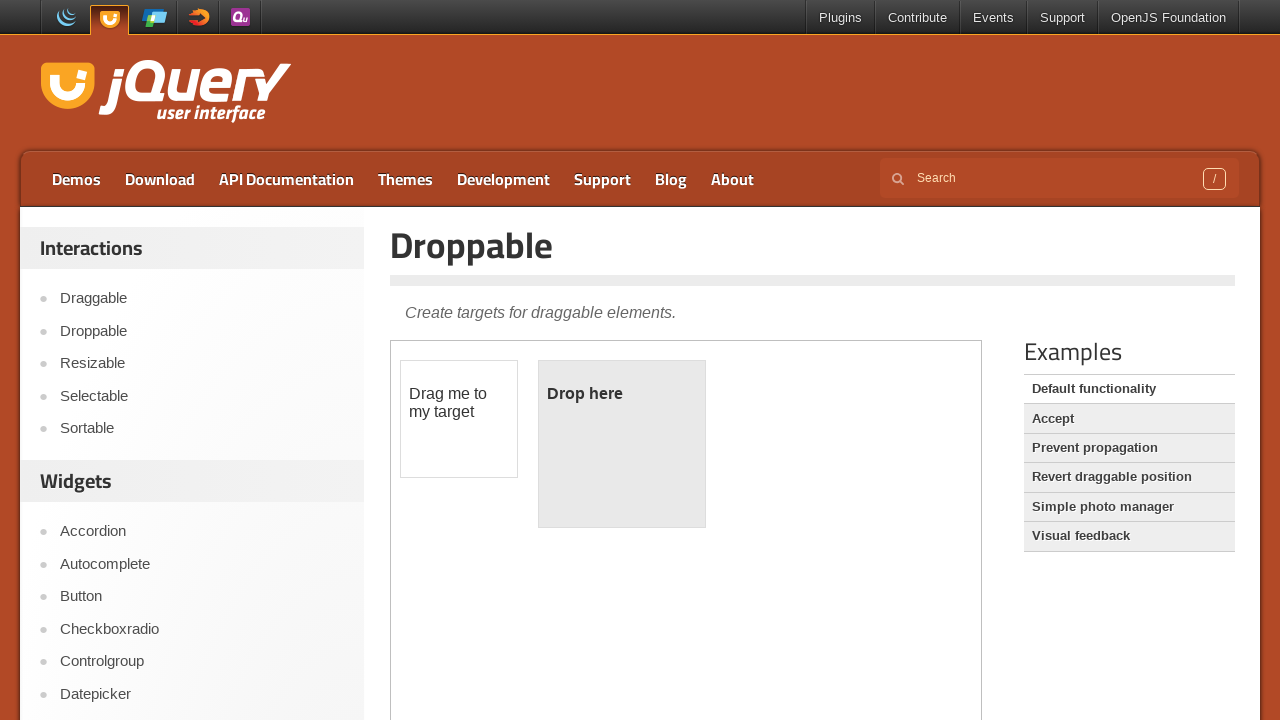

Located draggable element within iframe
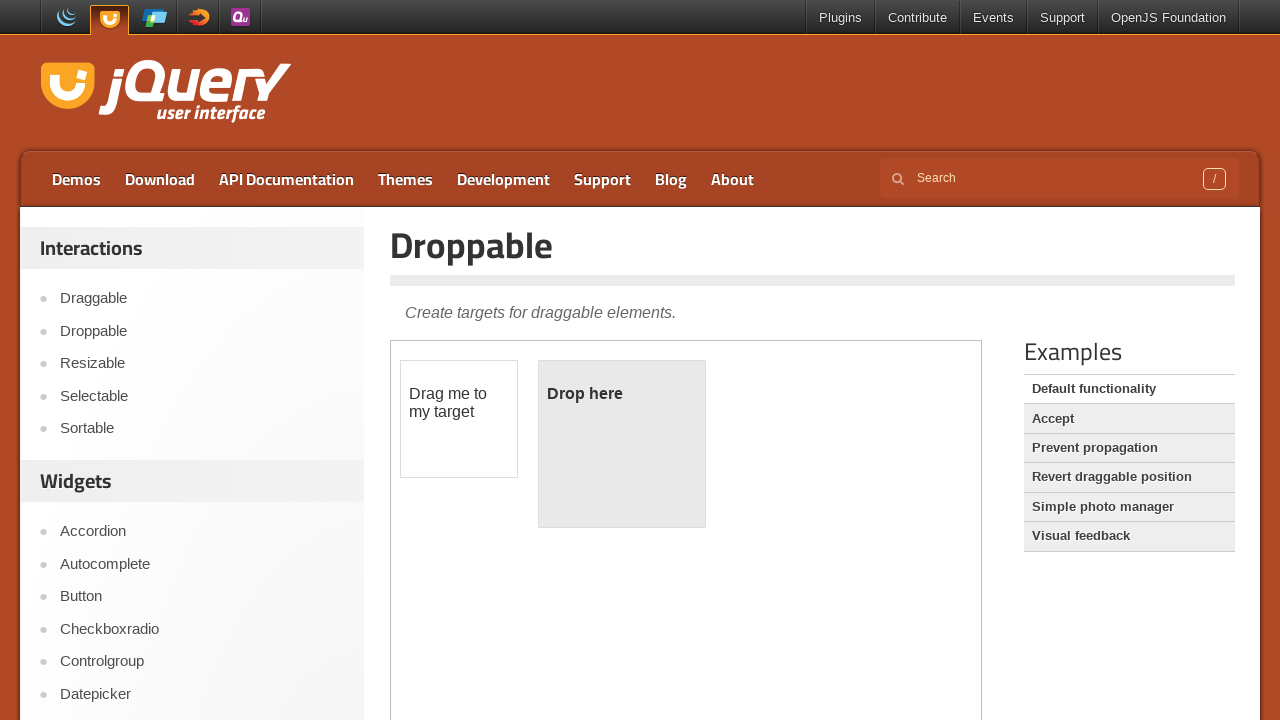

Located droppable target element within iframe
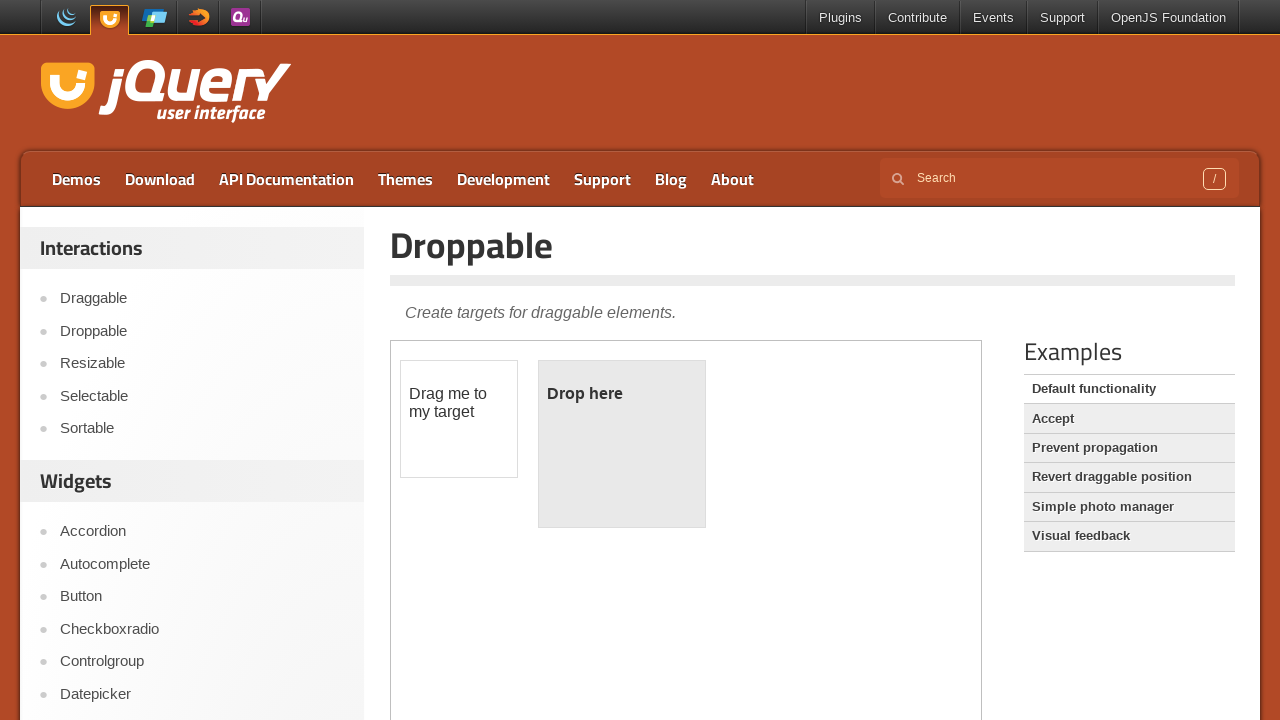

Dragged draggable element to droppable target area at (622, 444)
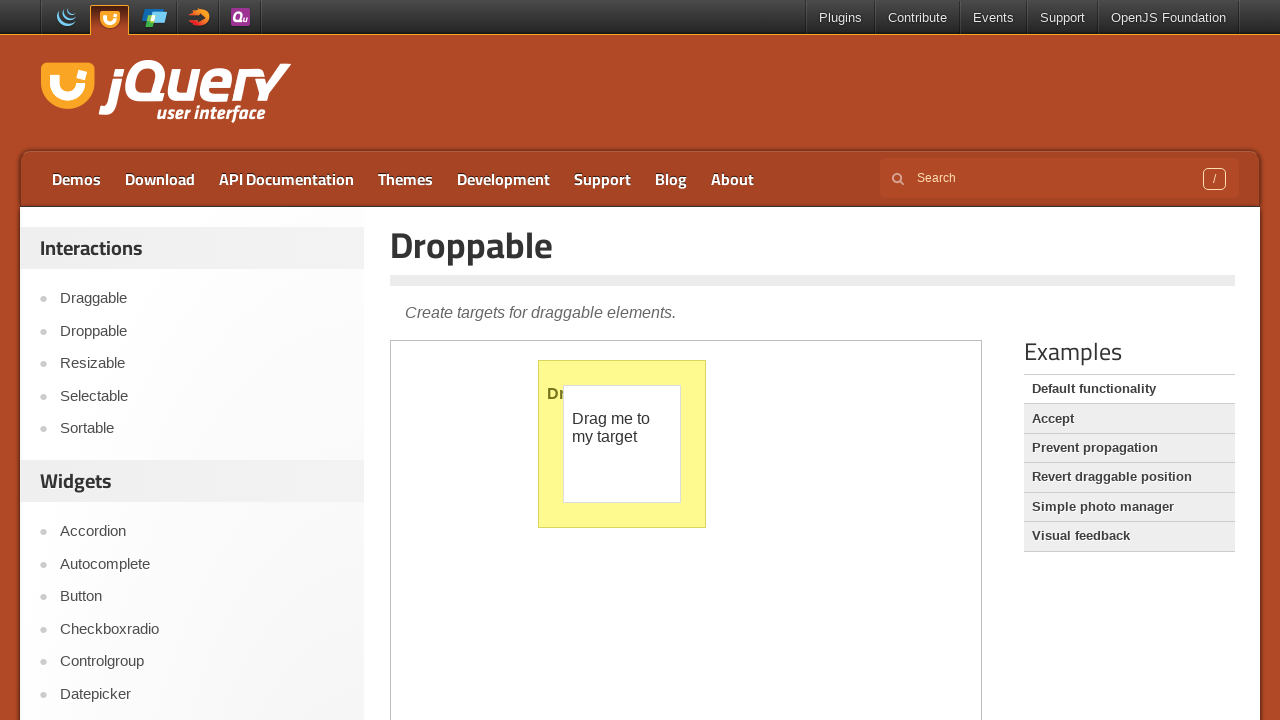

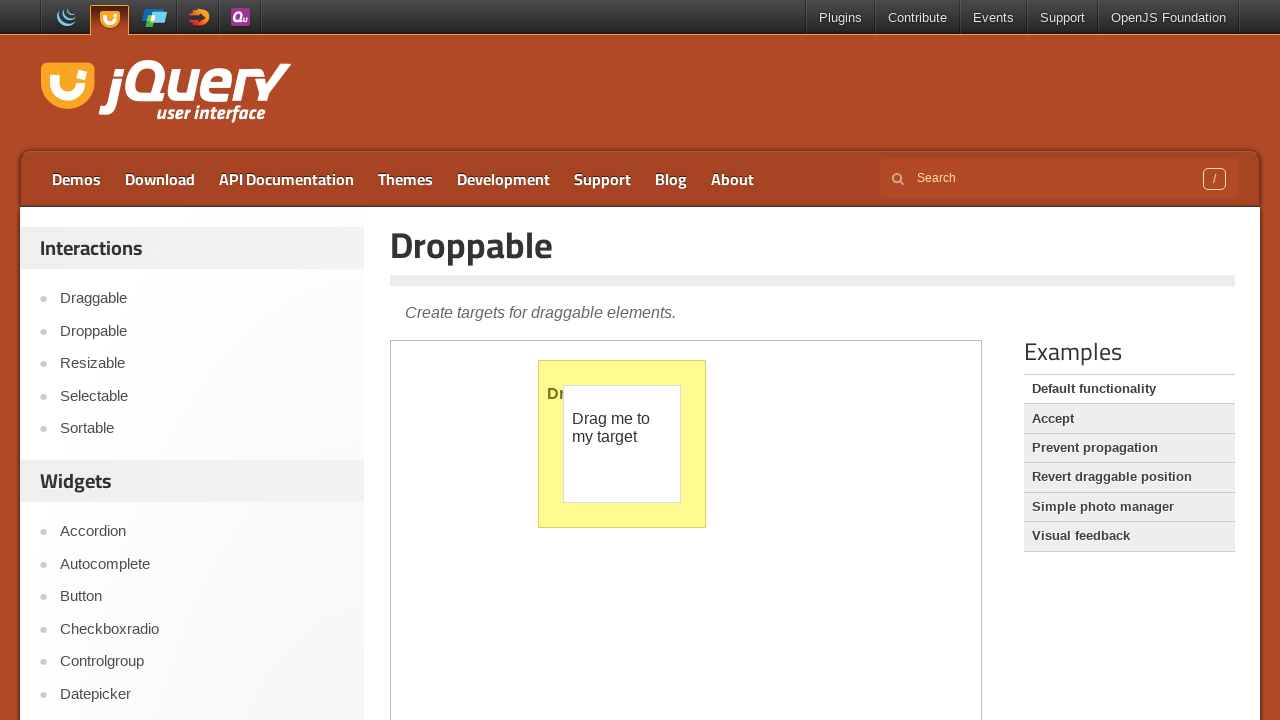